Tests window handling by opening a new tab and interacting with elements in the child window

Starting URL: https://skpatro.github.io/demo/links/

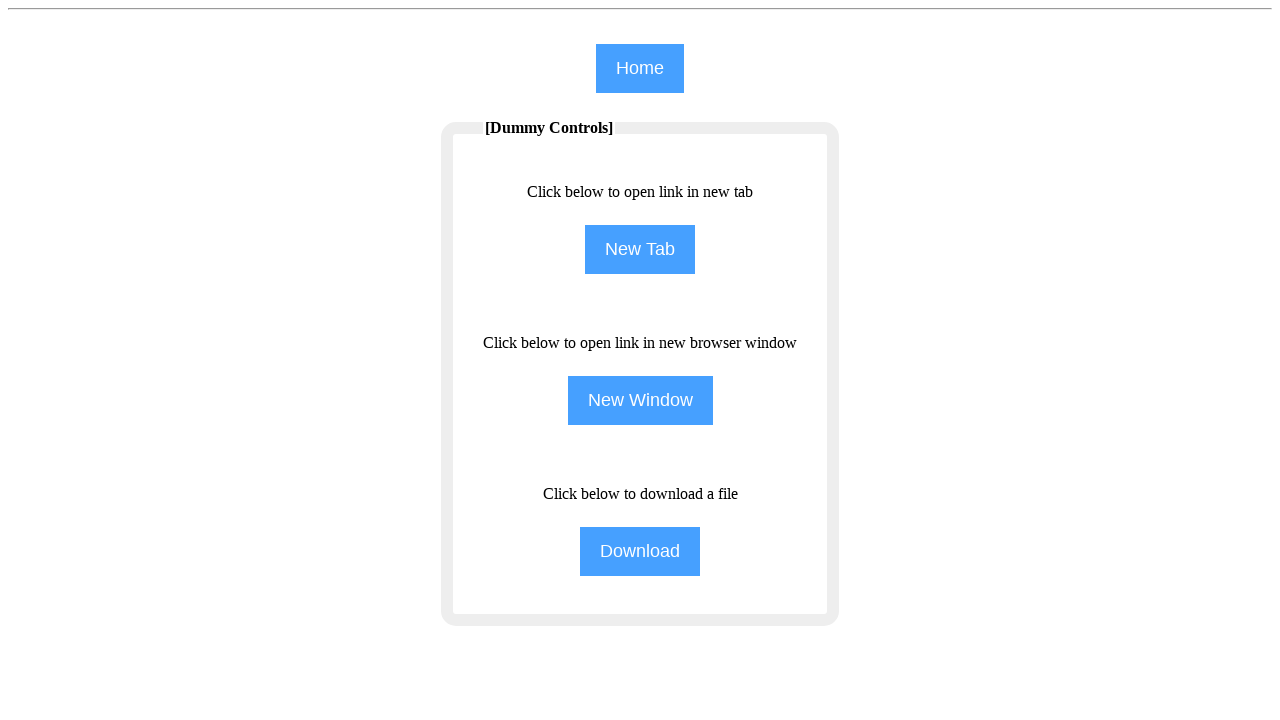

Clicked 'New Tab' button to open child window at (640, 250) on input[name='NewTab']
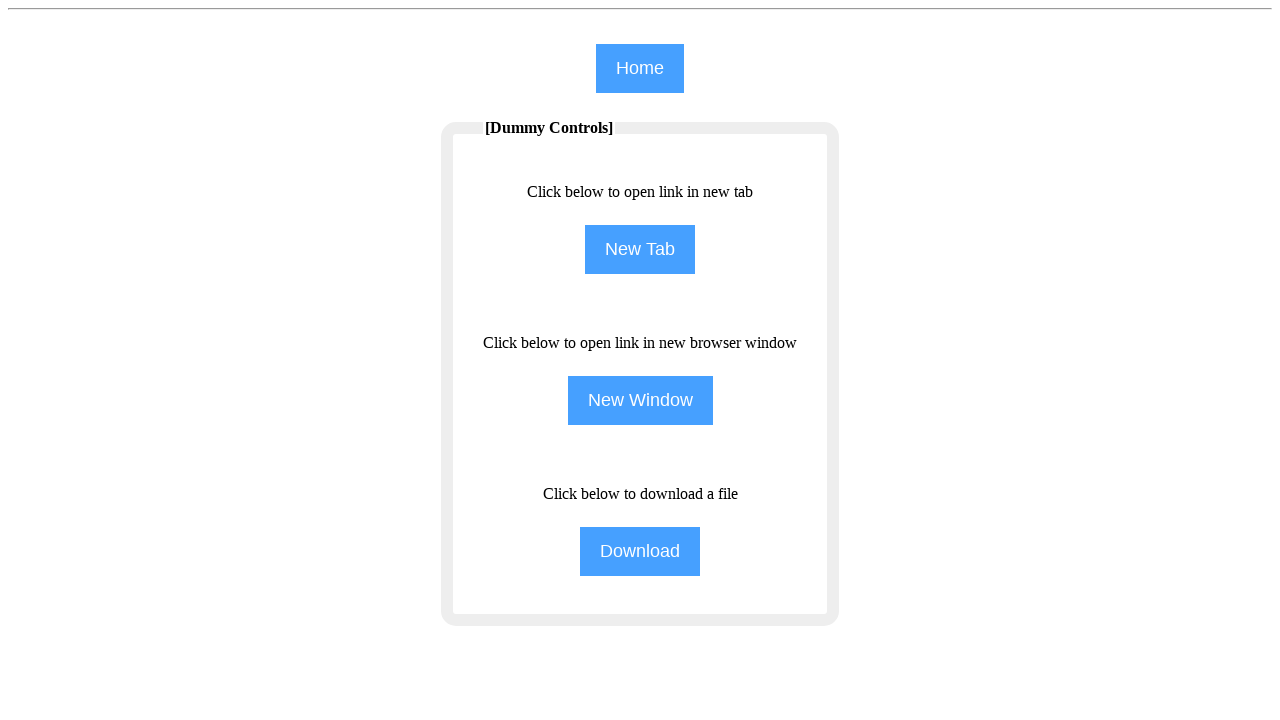

Clicked 'New Tab' button again to trigger new page at (640, 250) on input[name='NewTab']
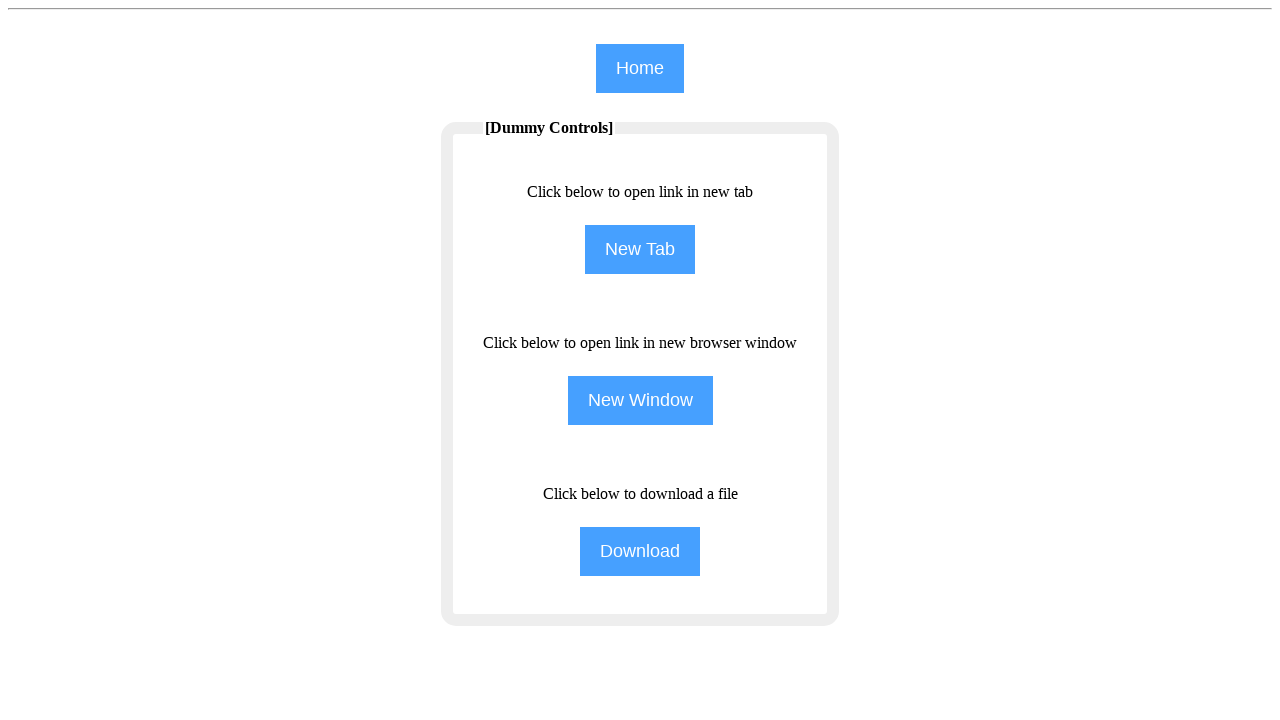

New page opened and captured
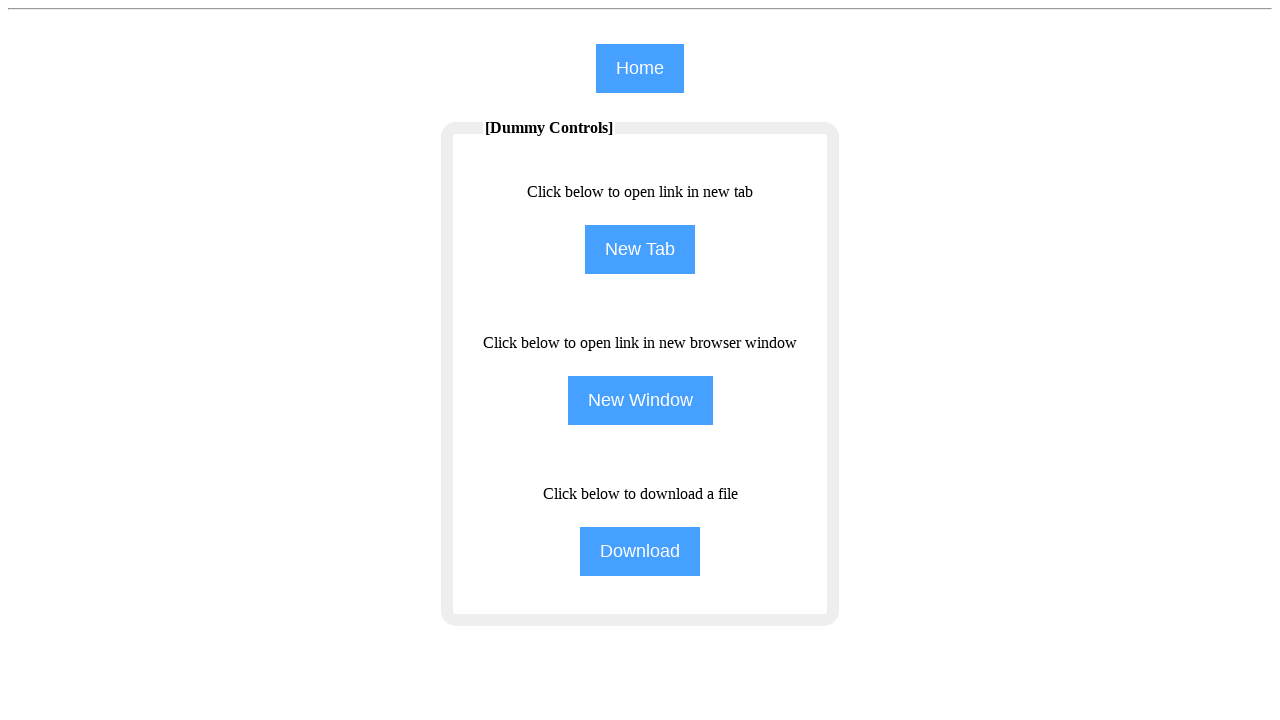

New page fully loaded
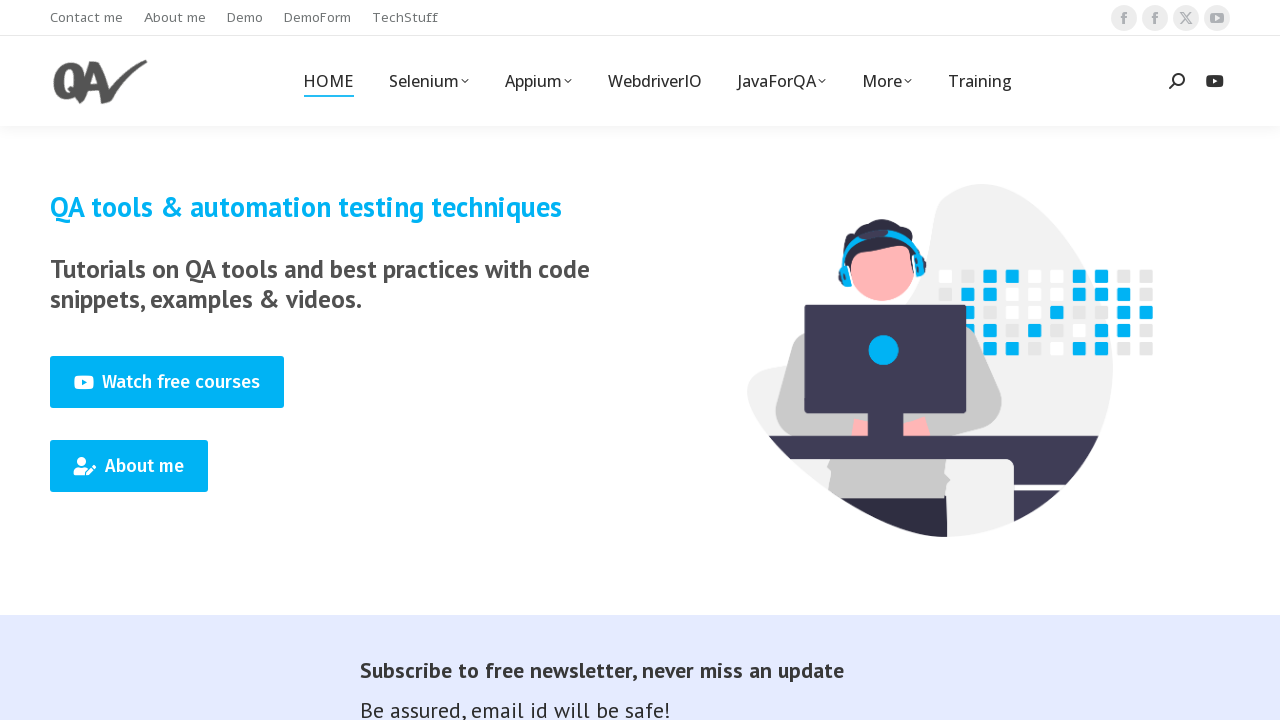

Clicked 'Training' tab in child window at (980, 81) on (//span[text()='Training'])[1]
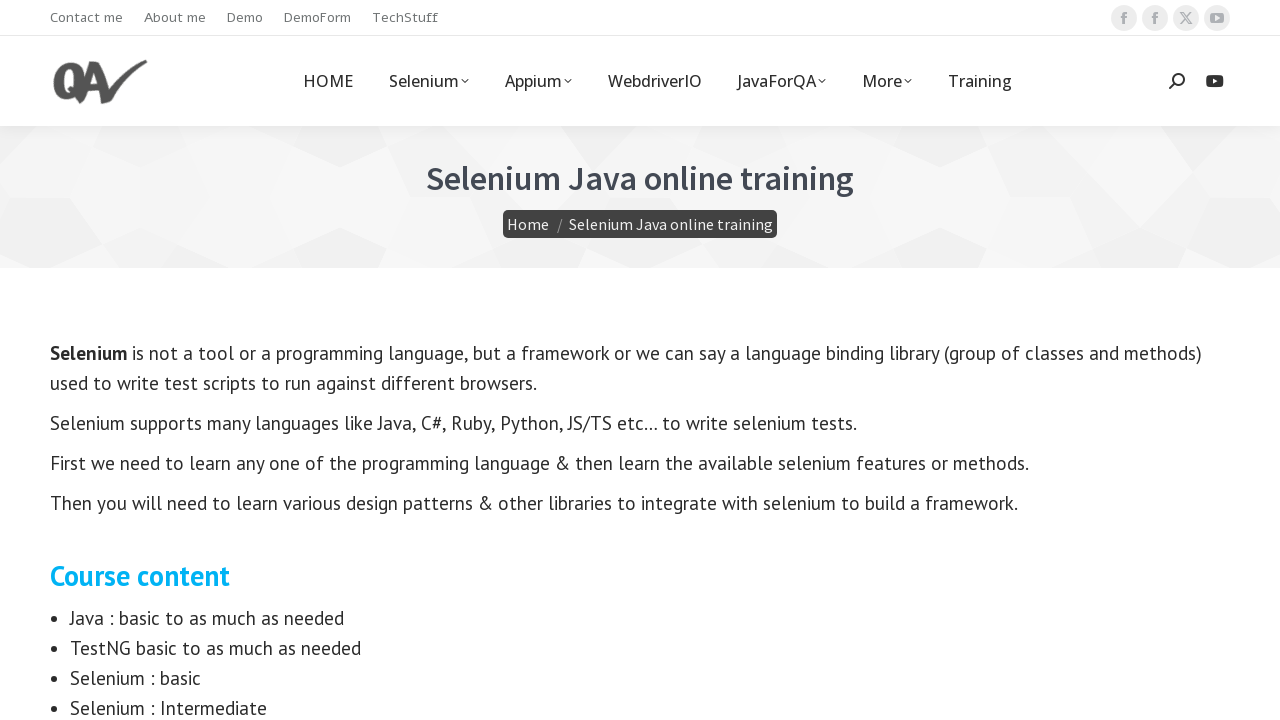

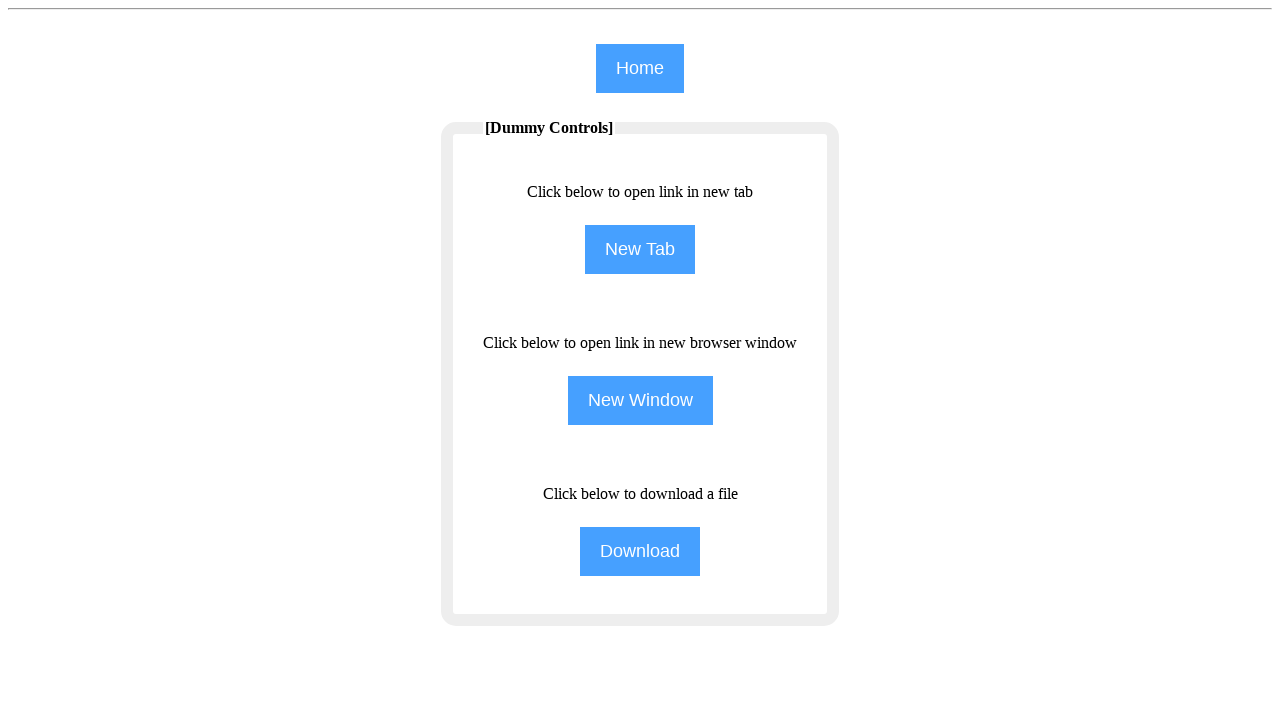